Tests the signup form validation on a Kerala Tourism website by filling in username, email, phone number, password and confirm password fields, then submitting the form and handling the validation alert.

Starting URL: https://hashirakb.github.io/Kerala-Tourism-Website/signup.html

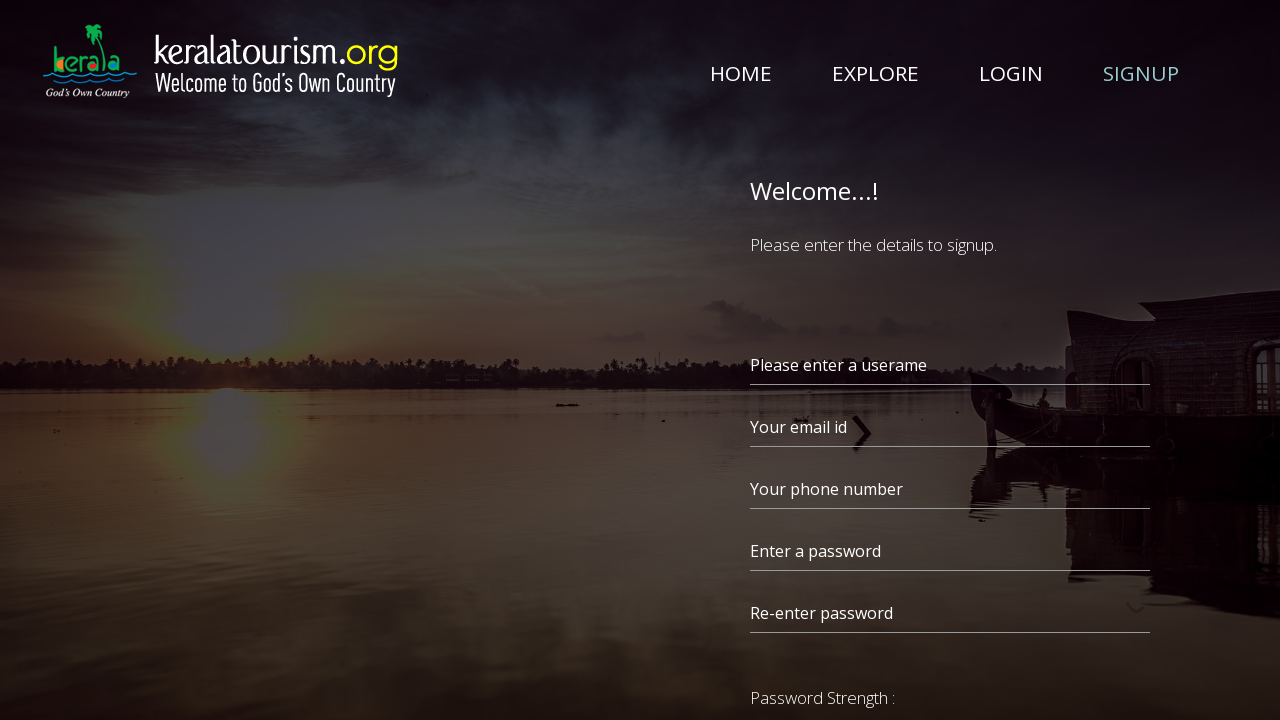

Filled username field with '123' on input[placeholder='Please enter a userame']
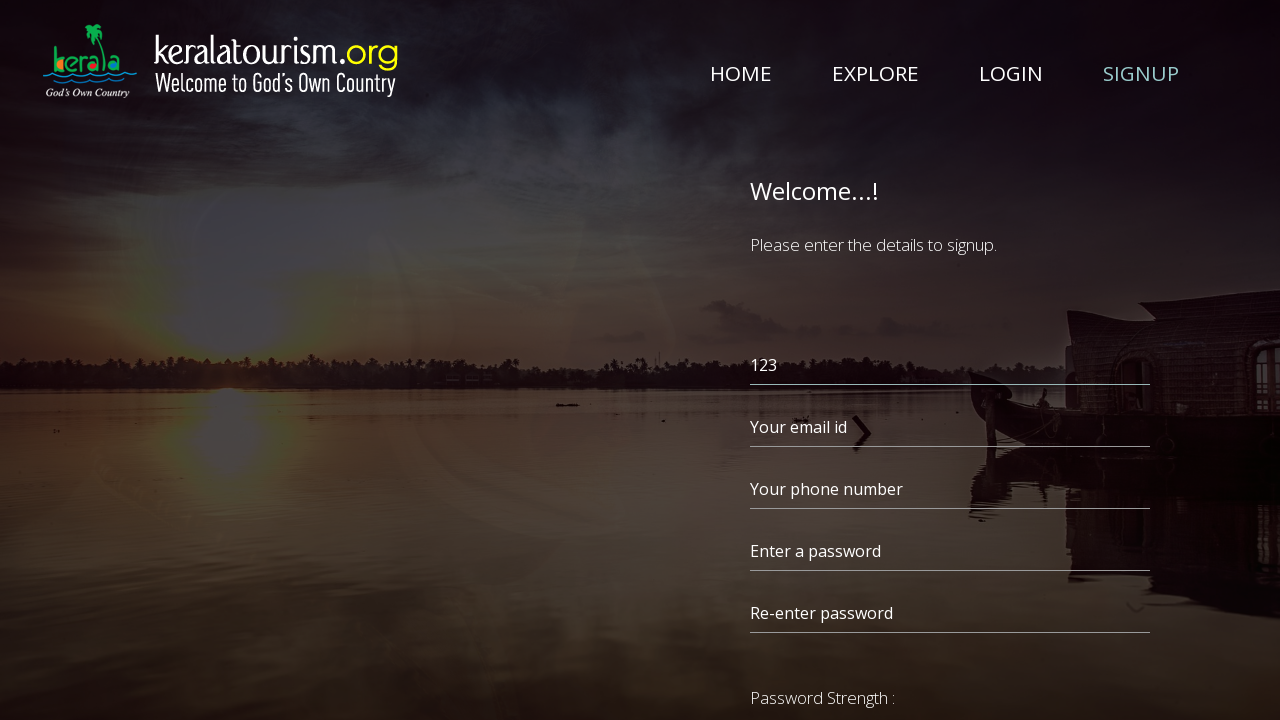

Filled email field with 'marcus.test@gmail.com' on input#semail
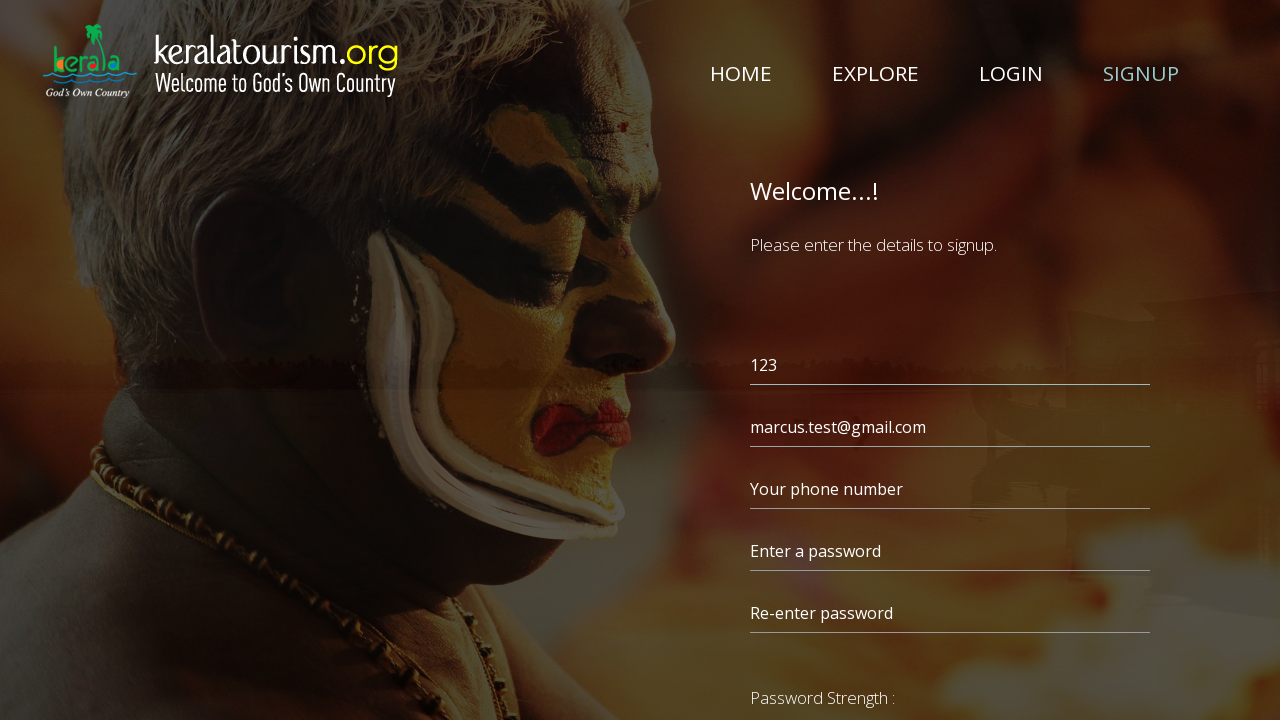

Filled phone number field with '9876543210' on input#phone
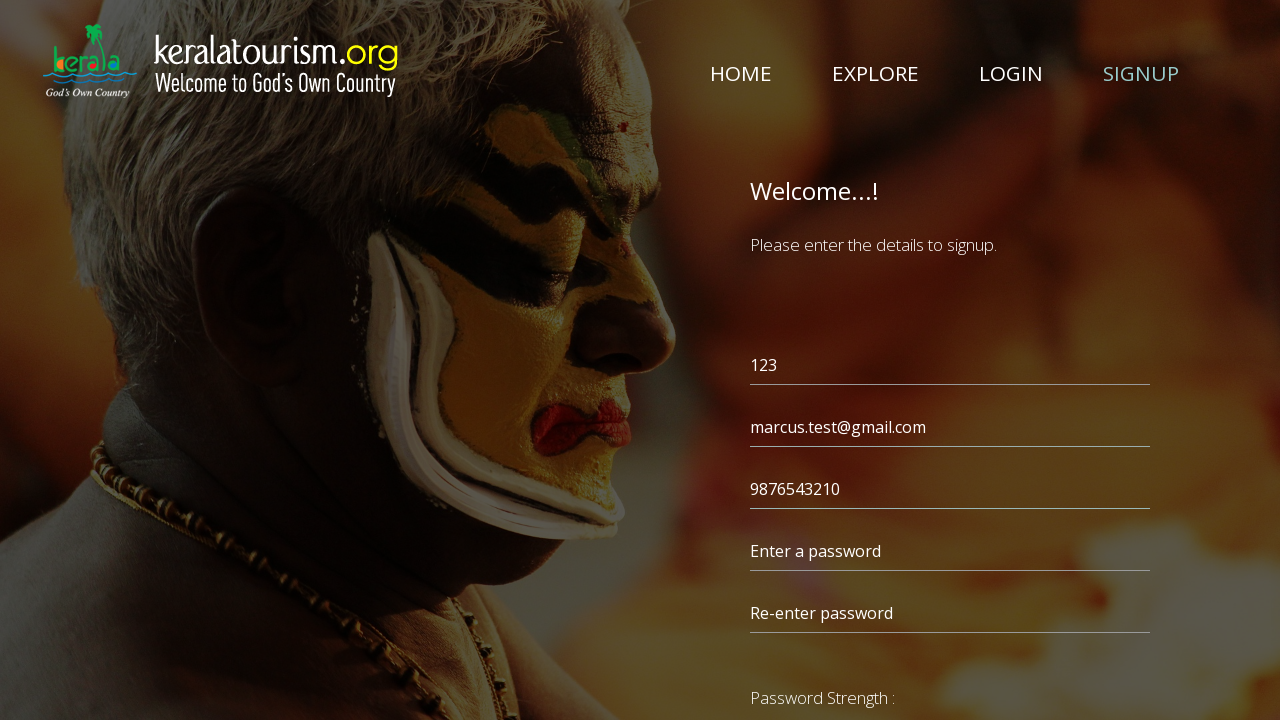

Filled password field with 'Test@123' on input#password1
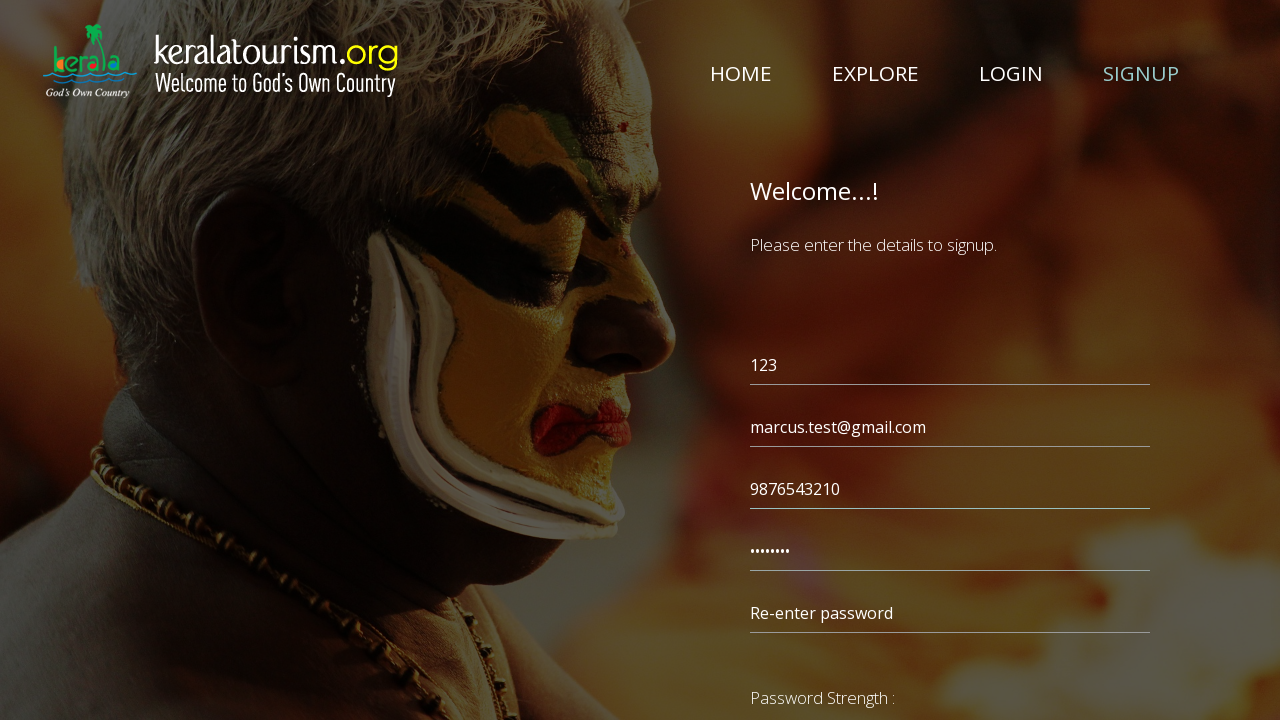

Filled confirm password field with 'Test@123' on input#password2
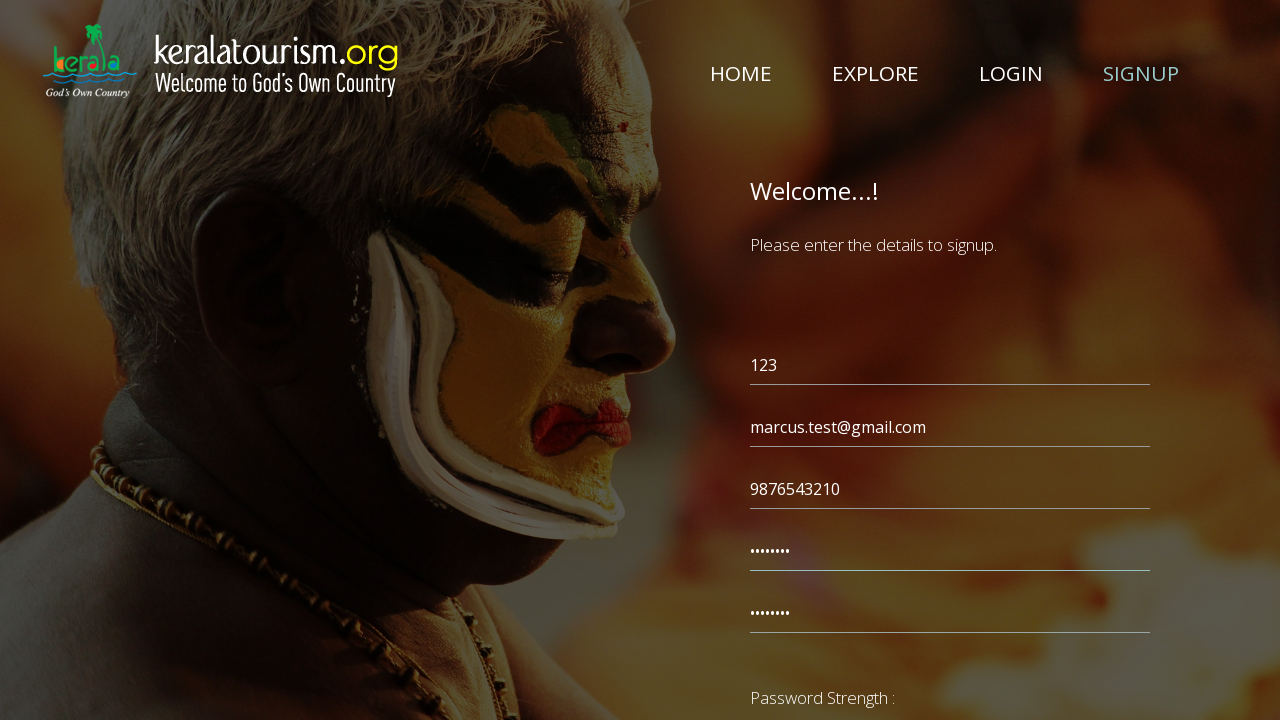

Clicked Signup button to submit form at (822, 556) on button:text('Signup')
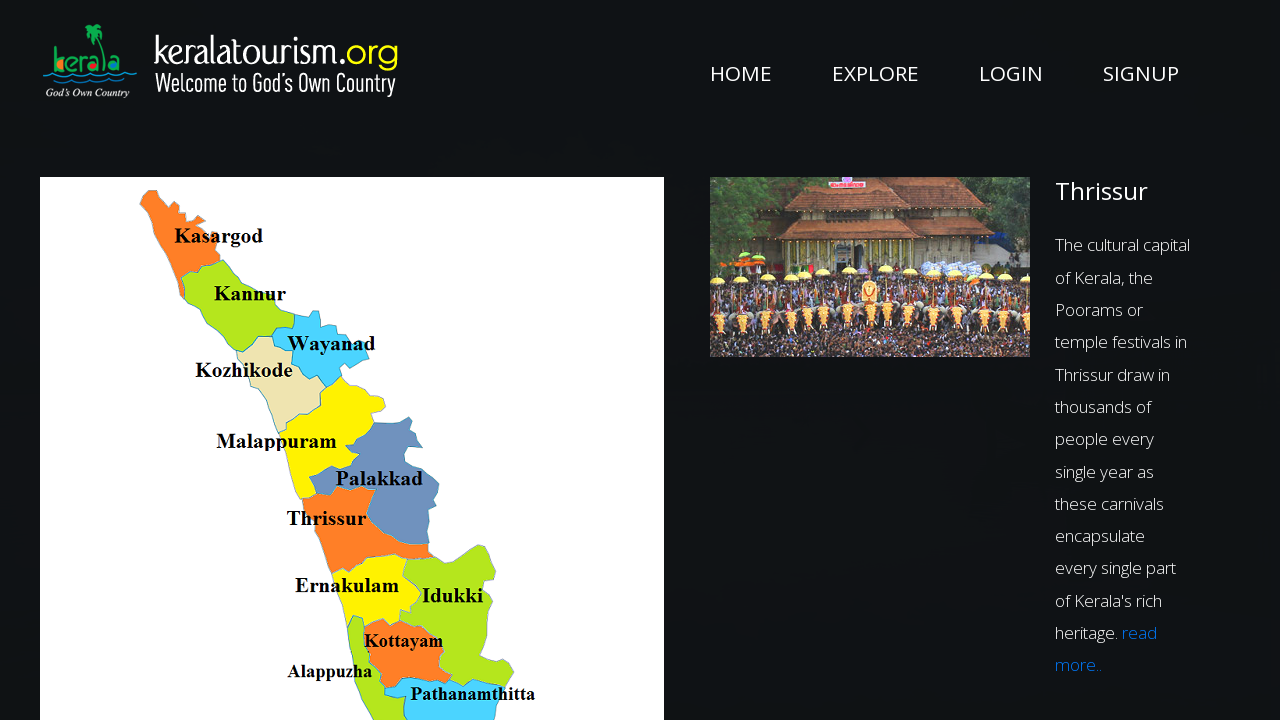

Set up dialog handler to accept alerts
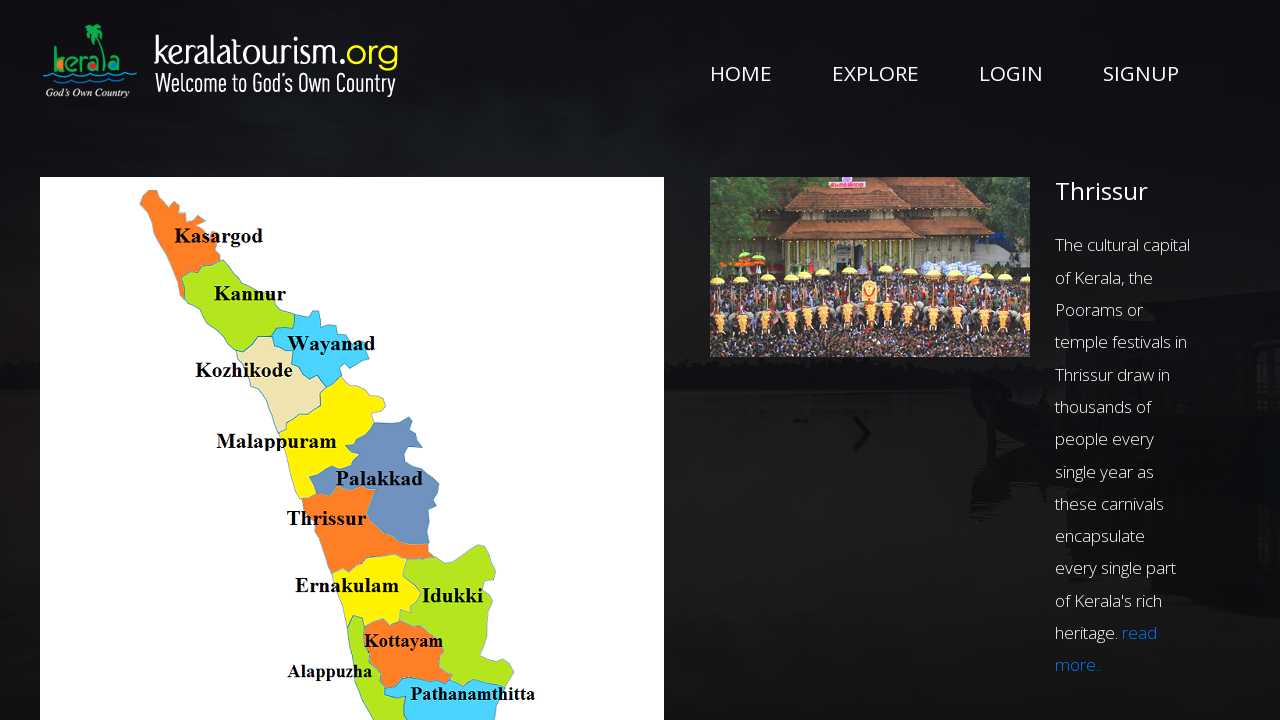

Waited 2 seconds for alert to appear and be handled
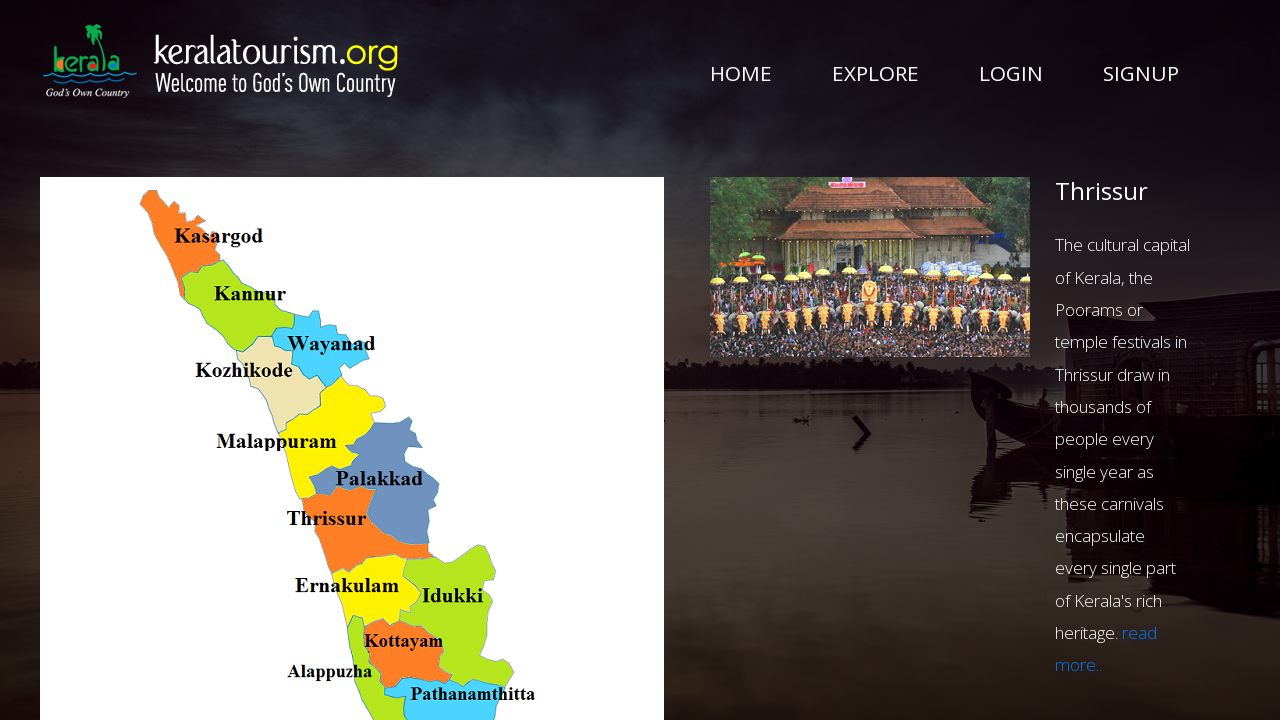

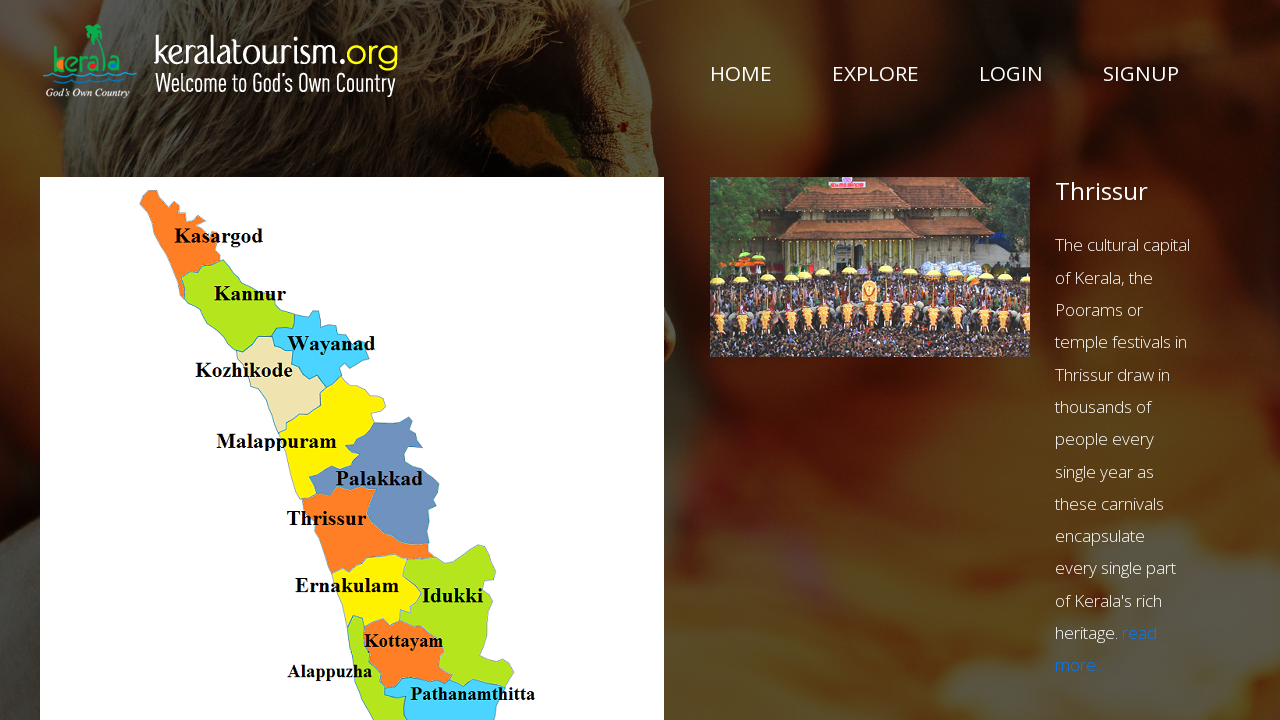